Tests checkbox interaction functionality including enabling hidden checkboxes, selecting specific hobbies, and enabling disabled checkboxes

Starting URL: https://syntaxprojects.com/basic-checkbox-demo-homework.php

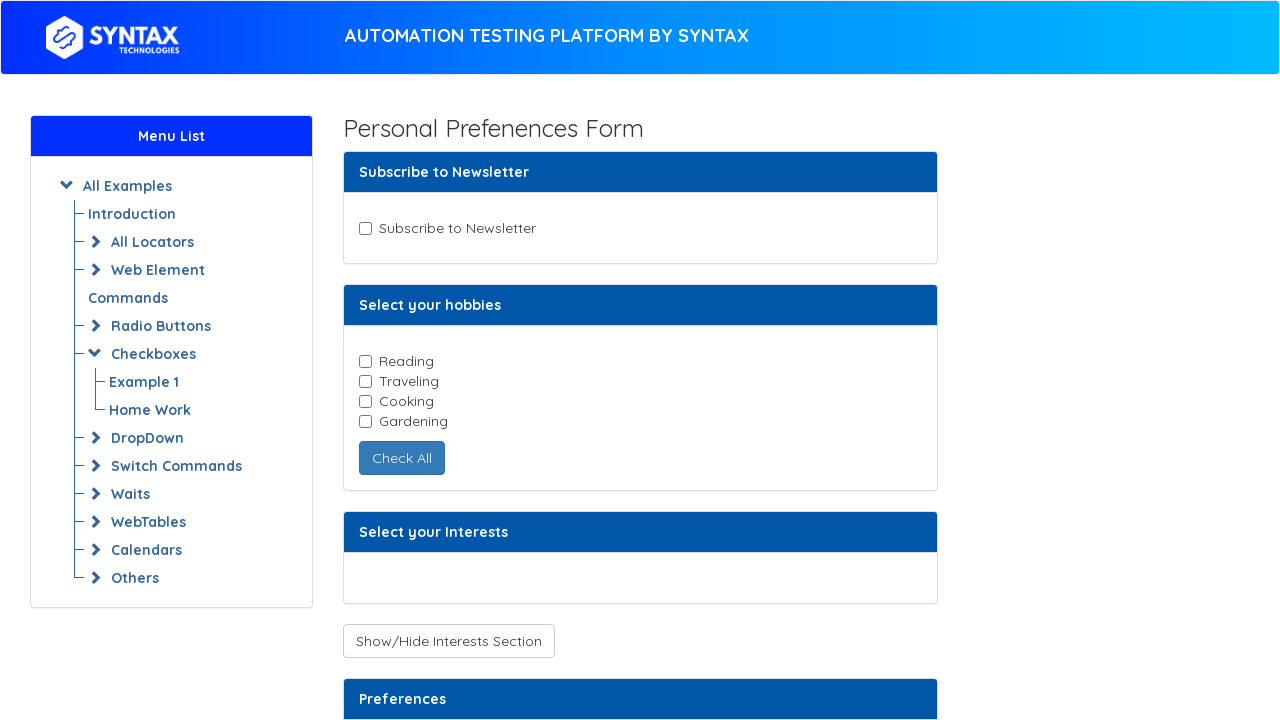

Located newsletter checkbox
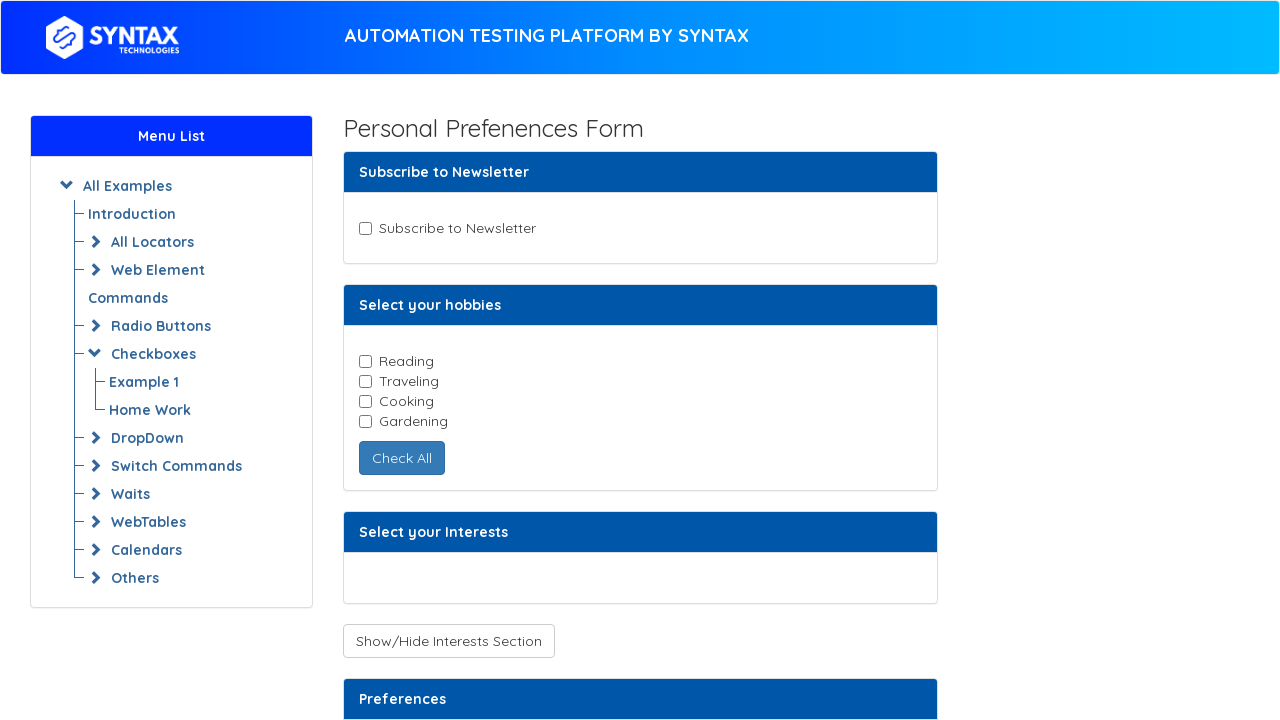

Newsletter checkbox was enabled and clicked at (365, 228) on input#newsletter
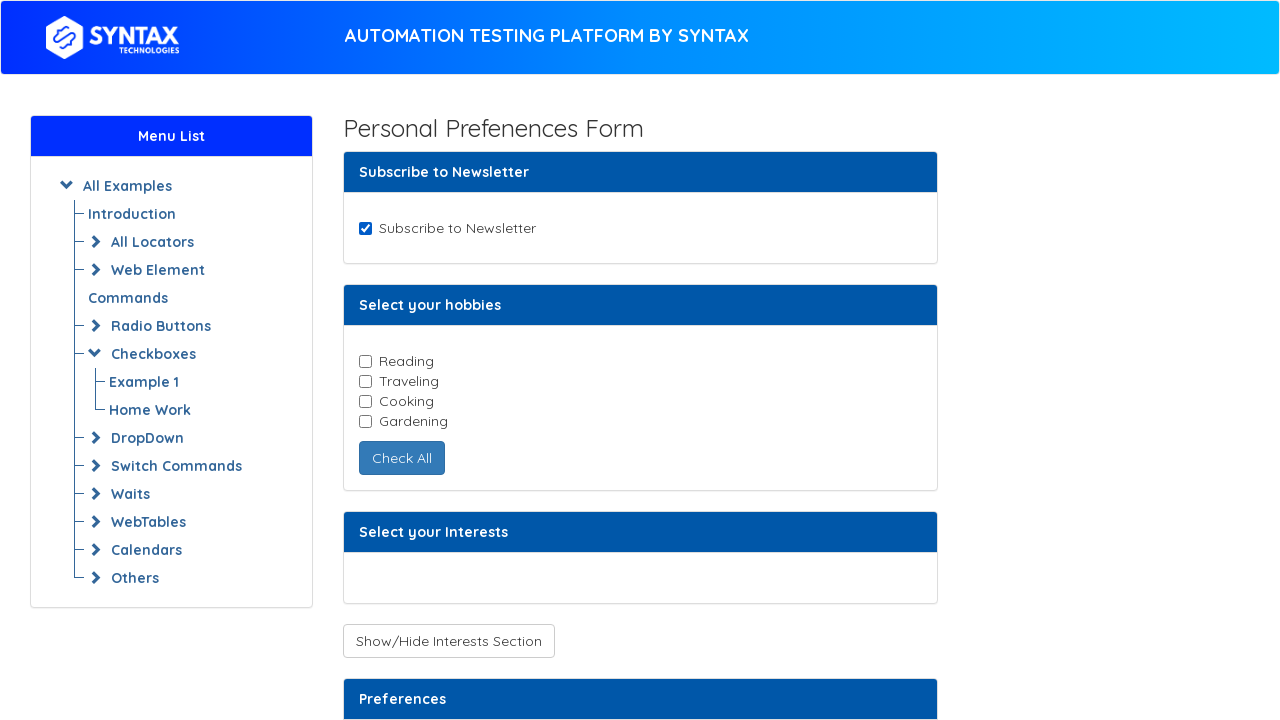

Located all hobby checkboxes
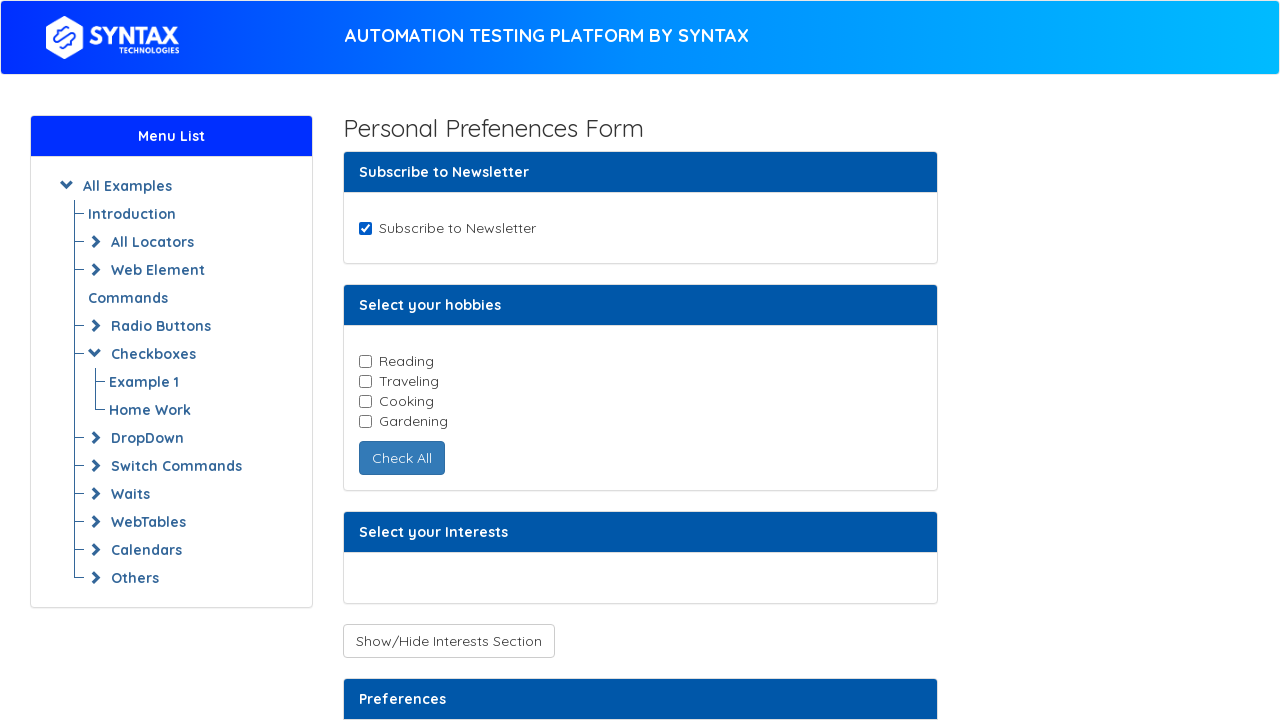

Retrieved hobby checkbox id: reading
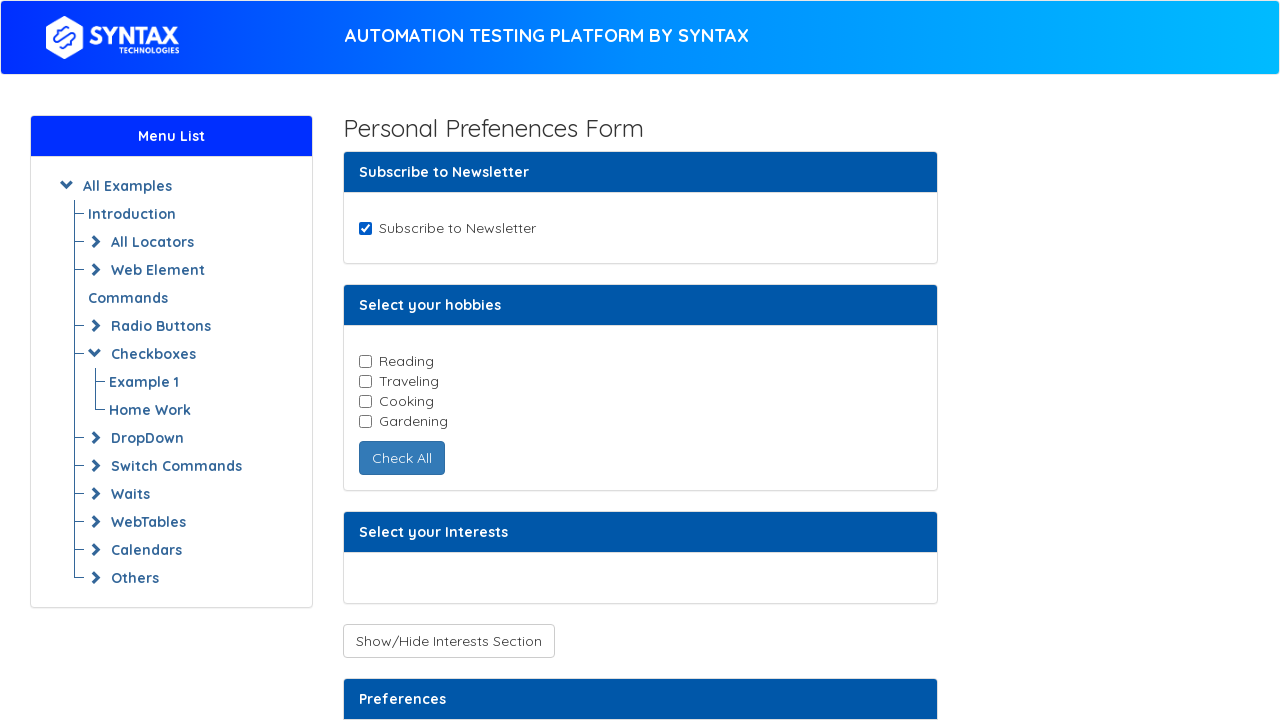

Clicked reading hobby checkbox at (365, 361) on input.cb-element >> nth=0
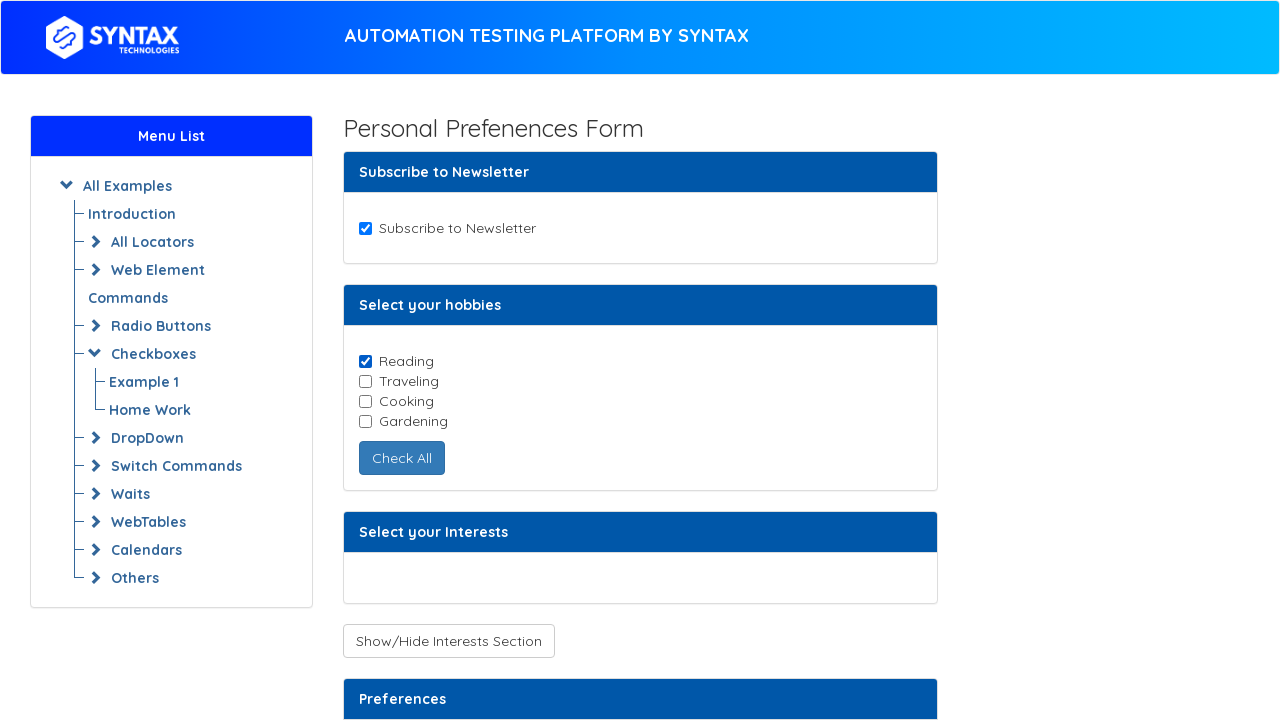

Retrieved hobby checkbox id: traveling
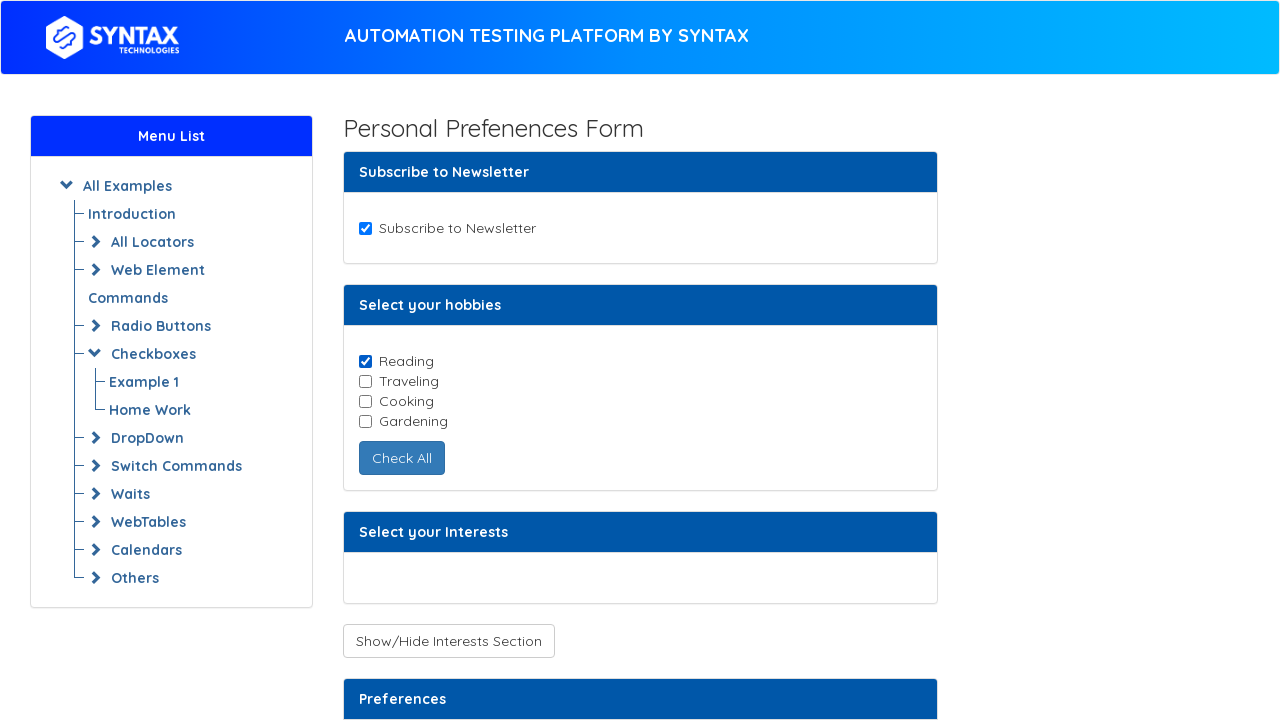

Retrieved hobby checkbox id: cooking
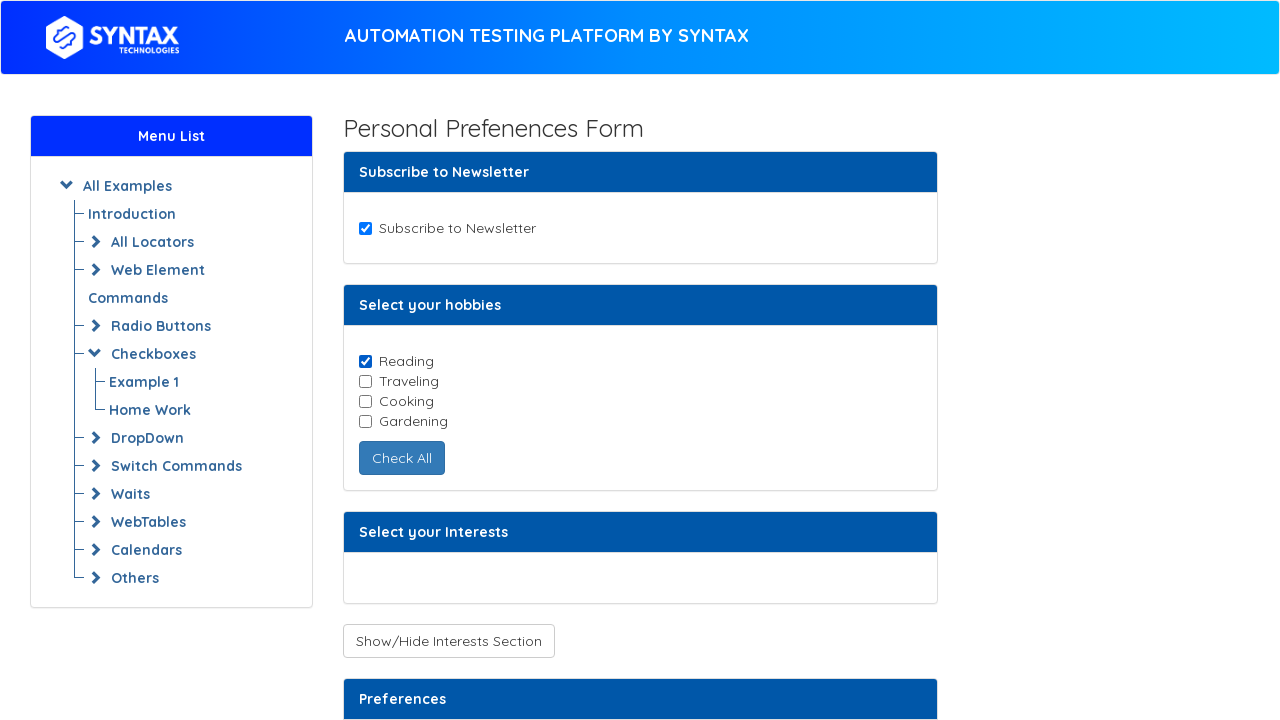

Clicked cooking hobby checkbox at (365, 401) on input.cb-element >> nth=2
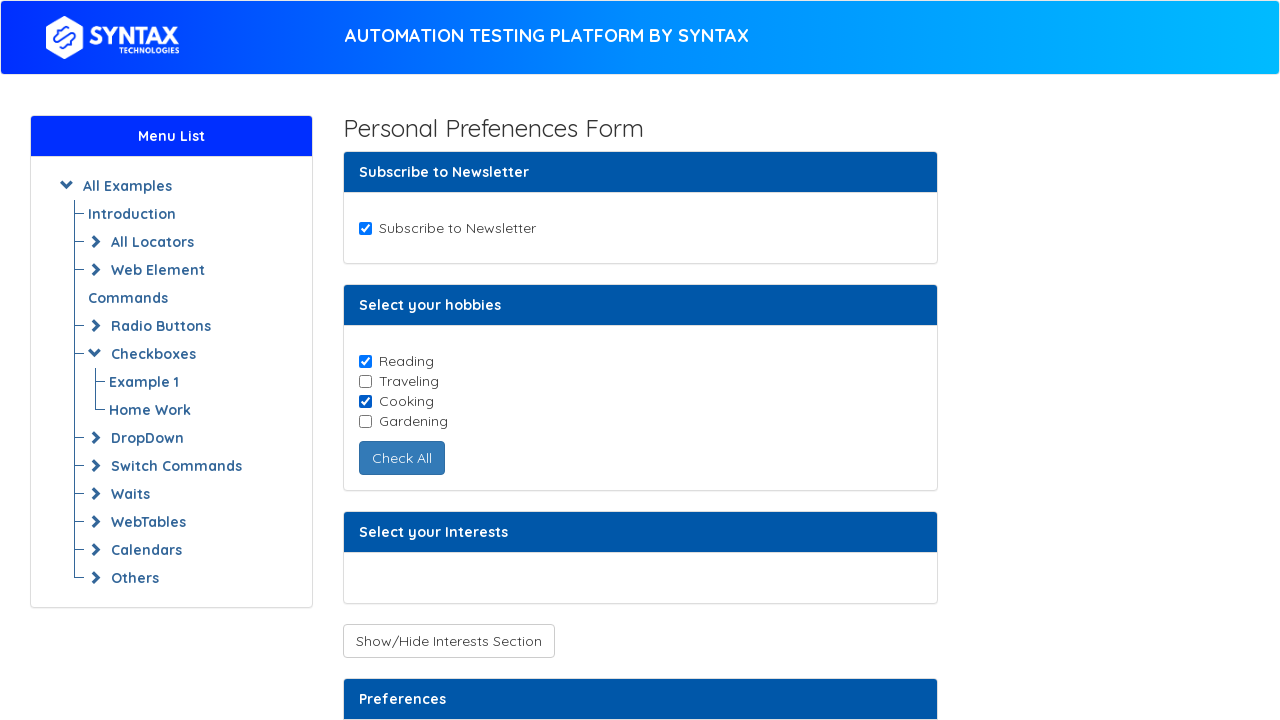

Retrieved hobby checkbox id: gardening
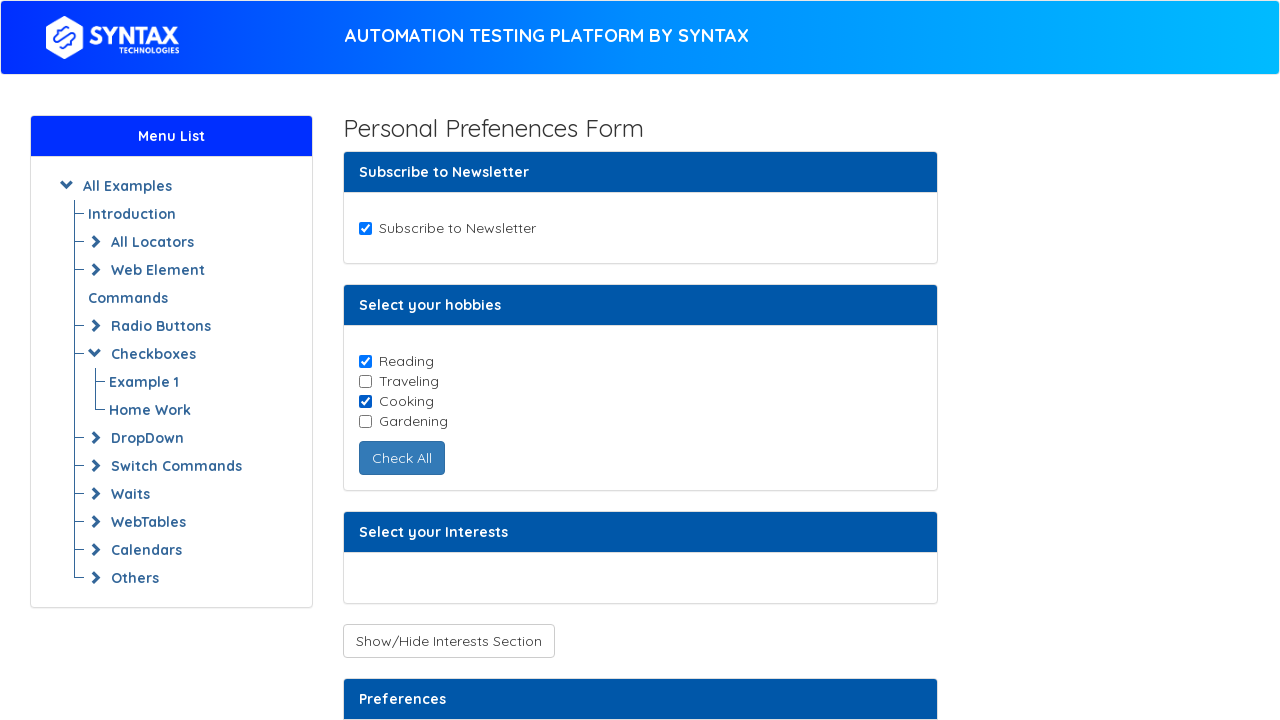

Located Support checkbox
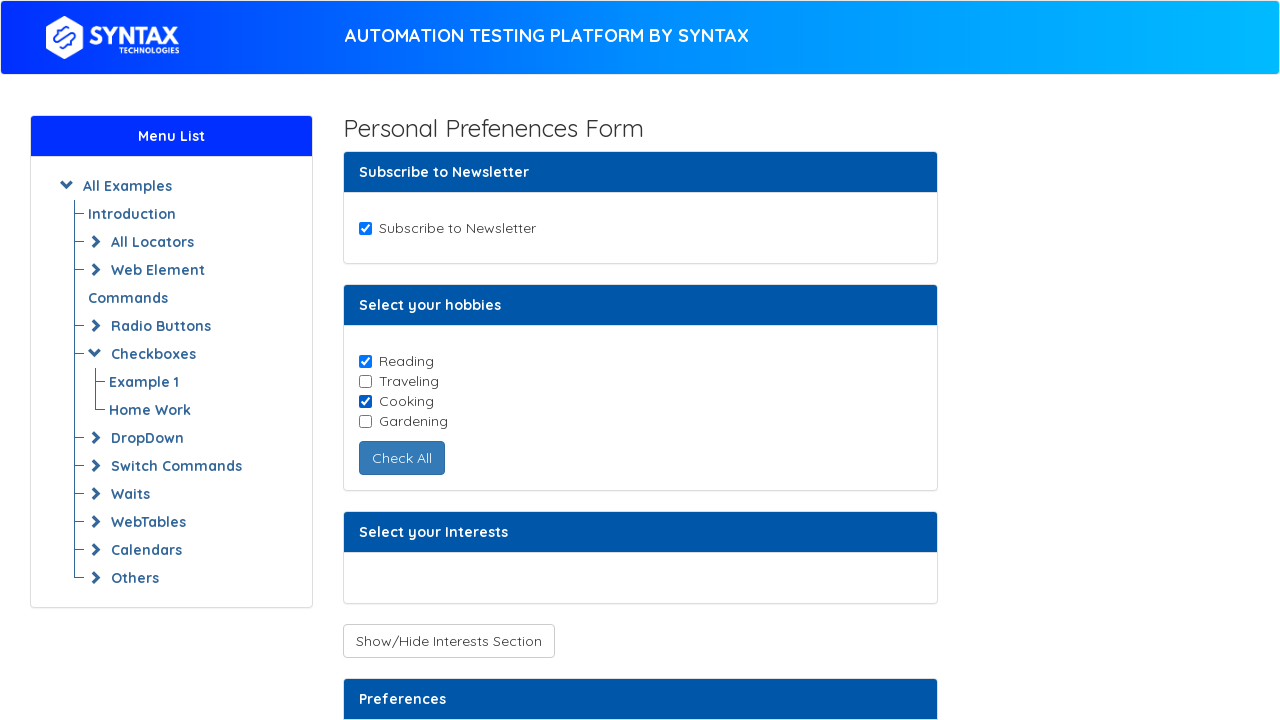

Located Music checkbox
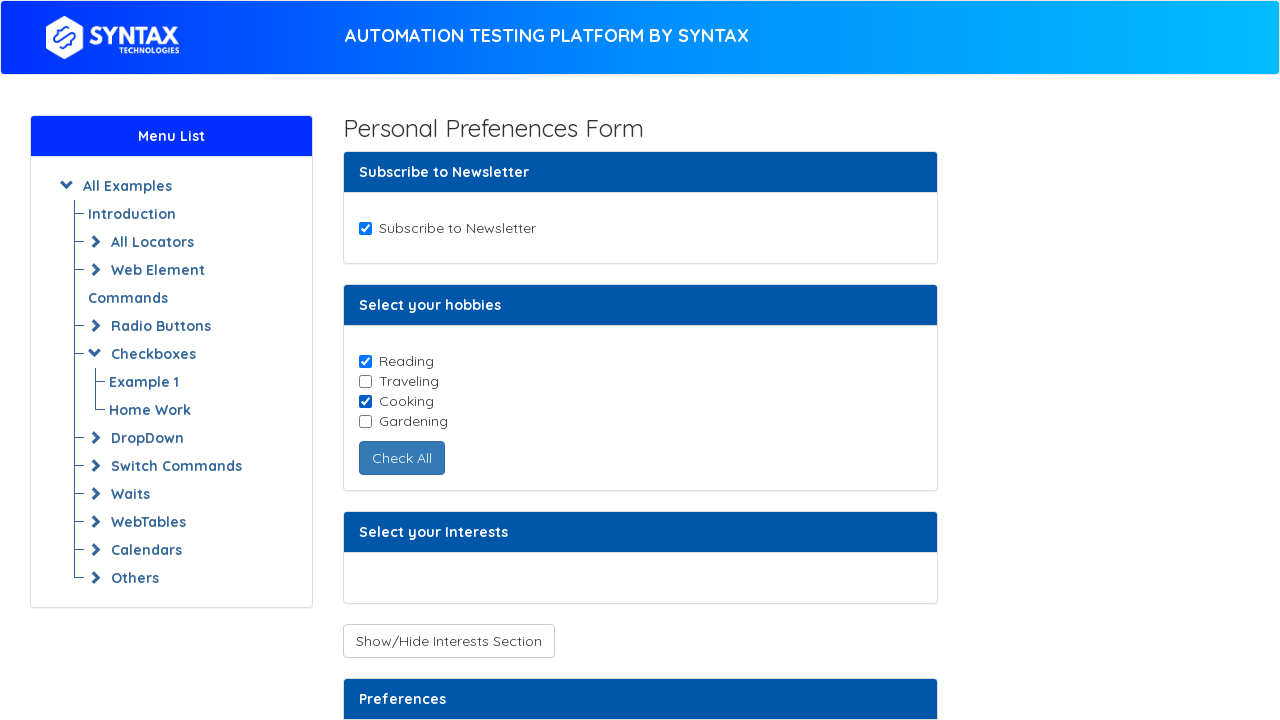

Support and Music checkboxes are hidden
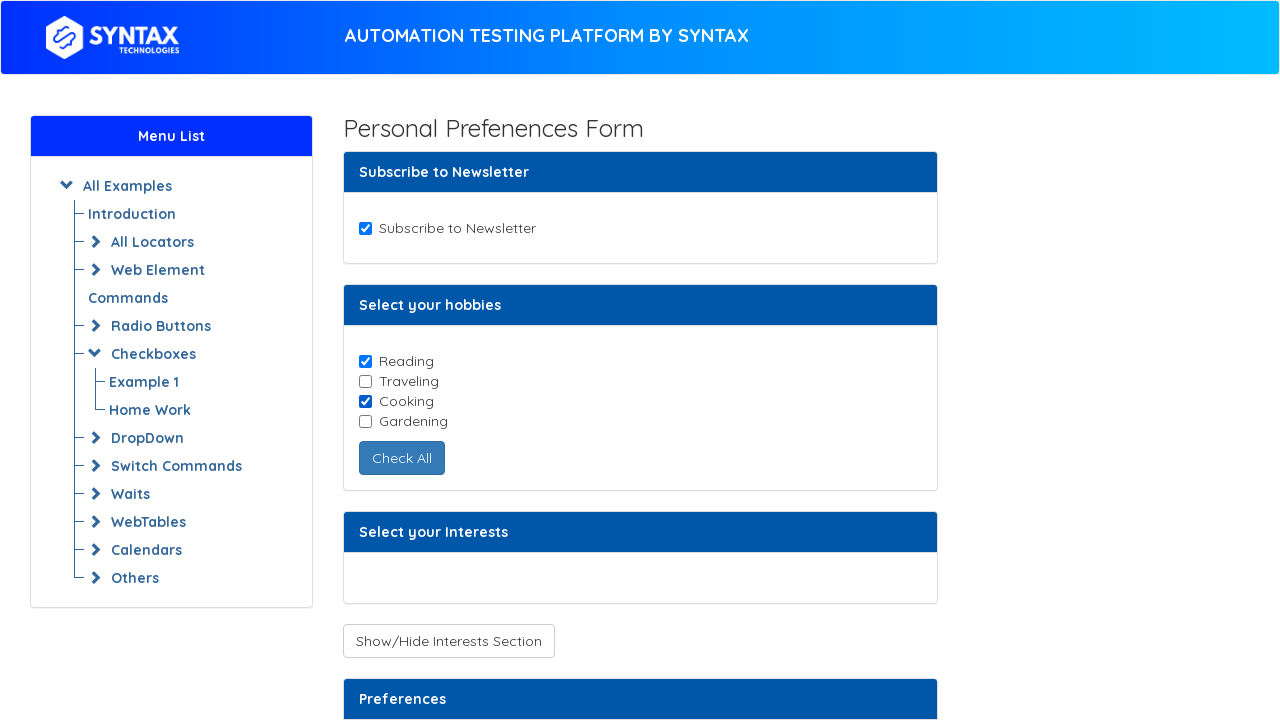

Clicked button to toggle hidden checkboxes at (448, 641) on button#toggleCheckboxButtons
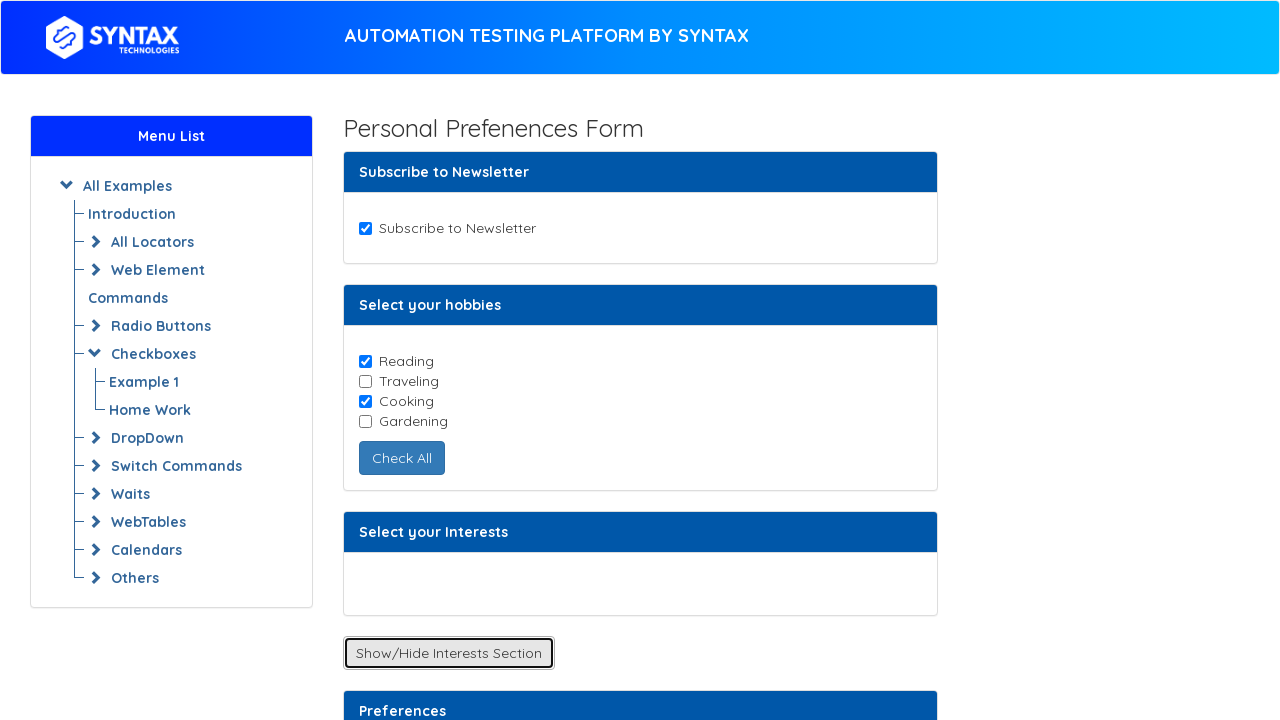

Waited 2 seconds for hidden checkboxes to appear
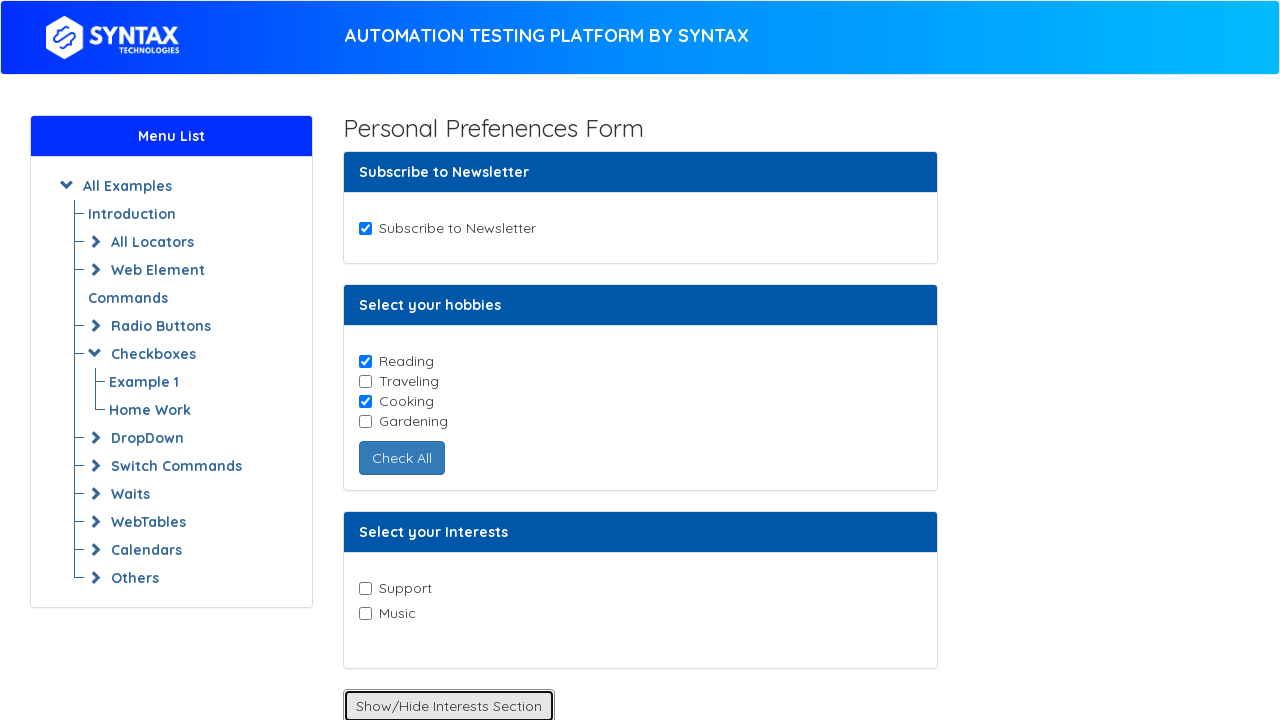

Clicked Music checkbox at (365, 613) on input[value='Music']
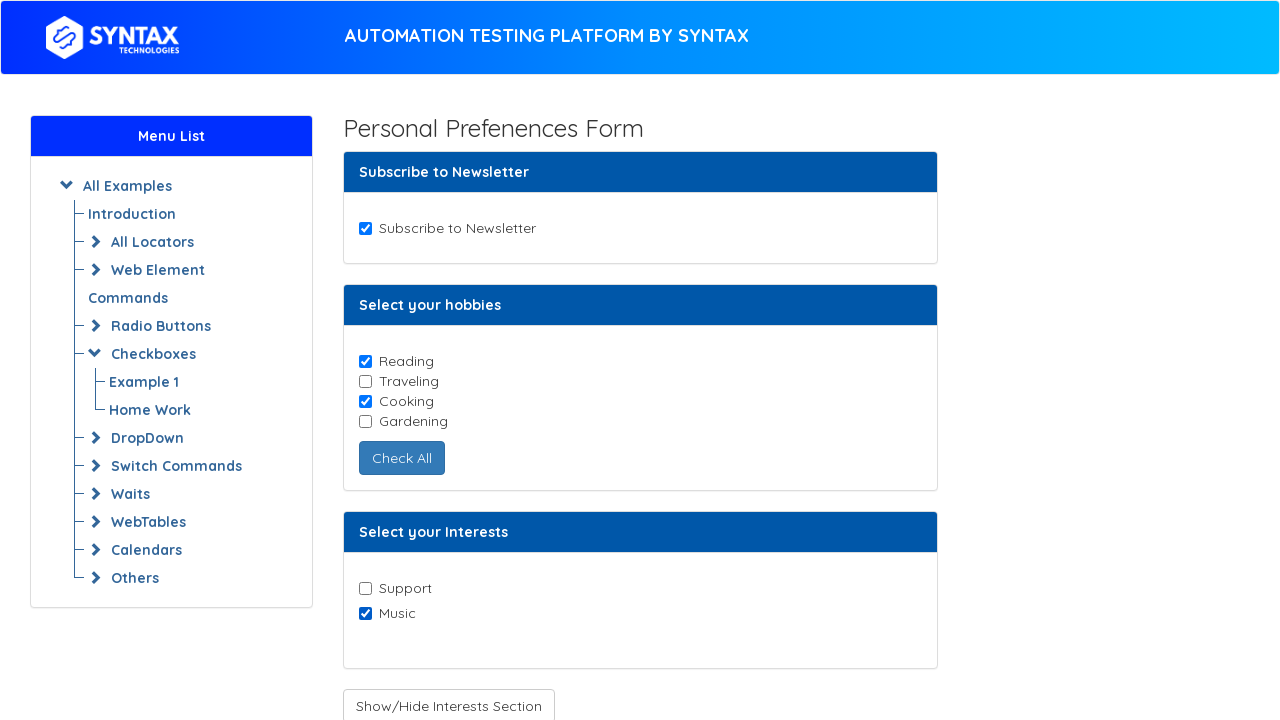

Located Receive Notifications checkbox
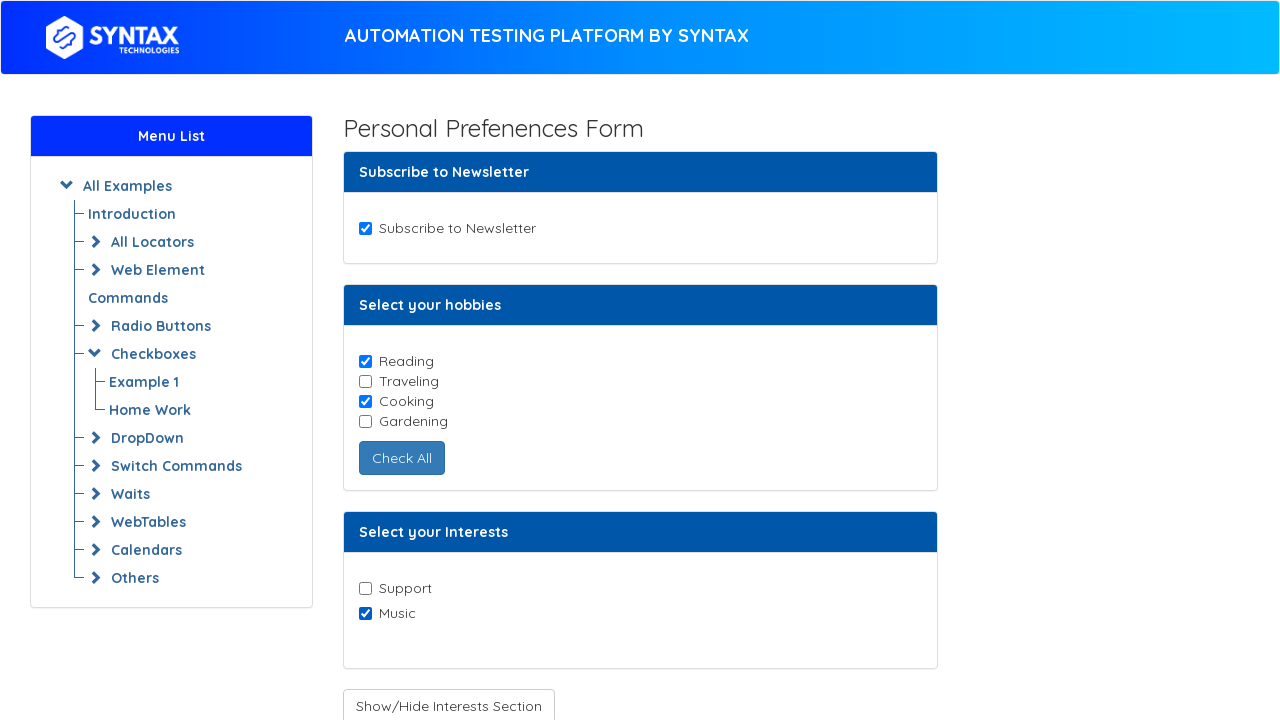

Receive Notifications checkbox is disabled
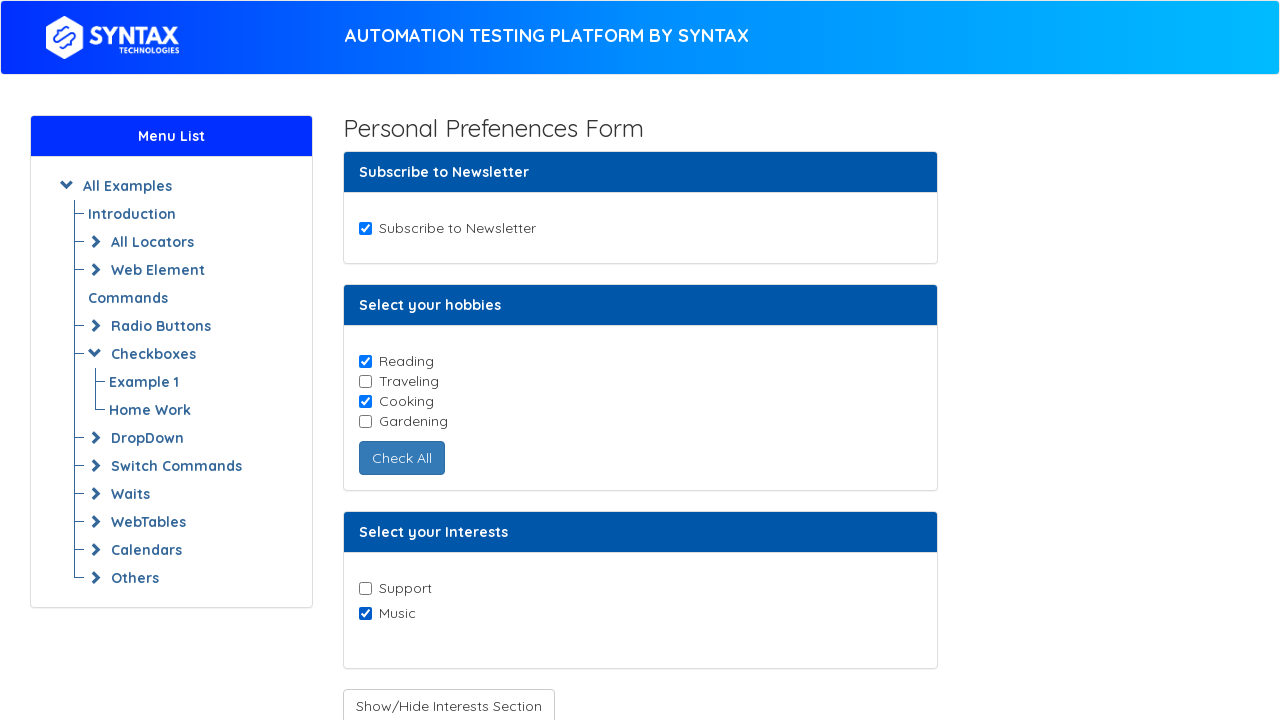

Clicked button to enable Receive Notifications checkbox at (436, 407) on button#enabledcheckbox
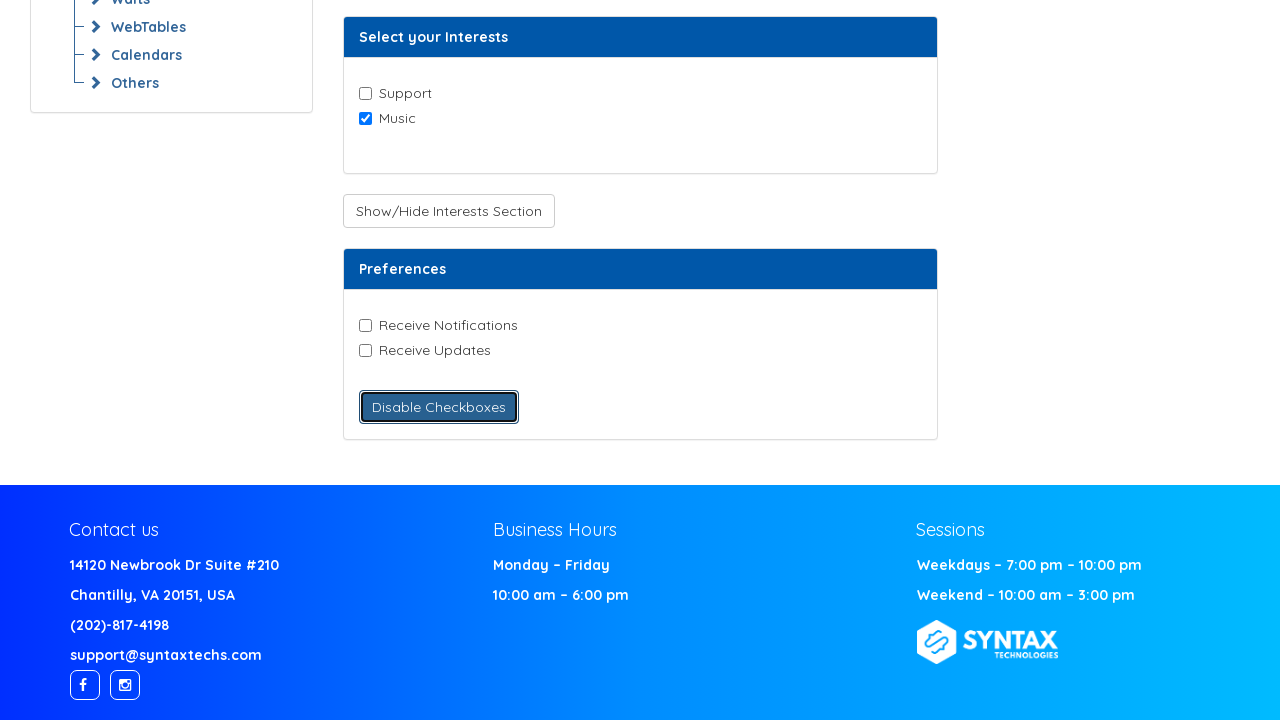

Clicked Receive Notifications checkbox after enabling it at (365, 325) on input[value='Receive-Notifications']
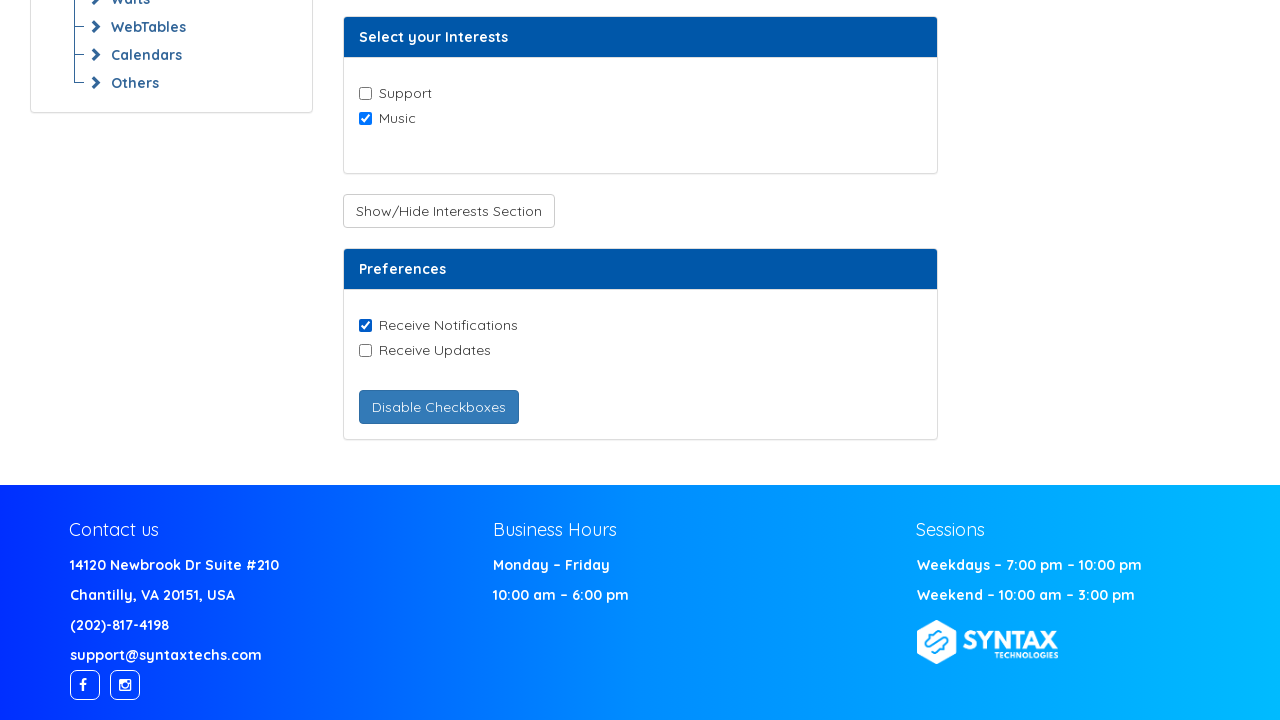

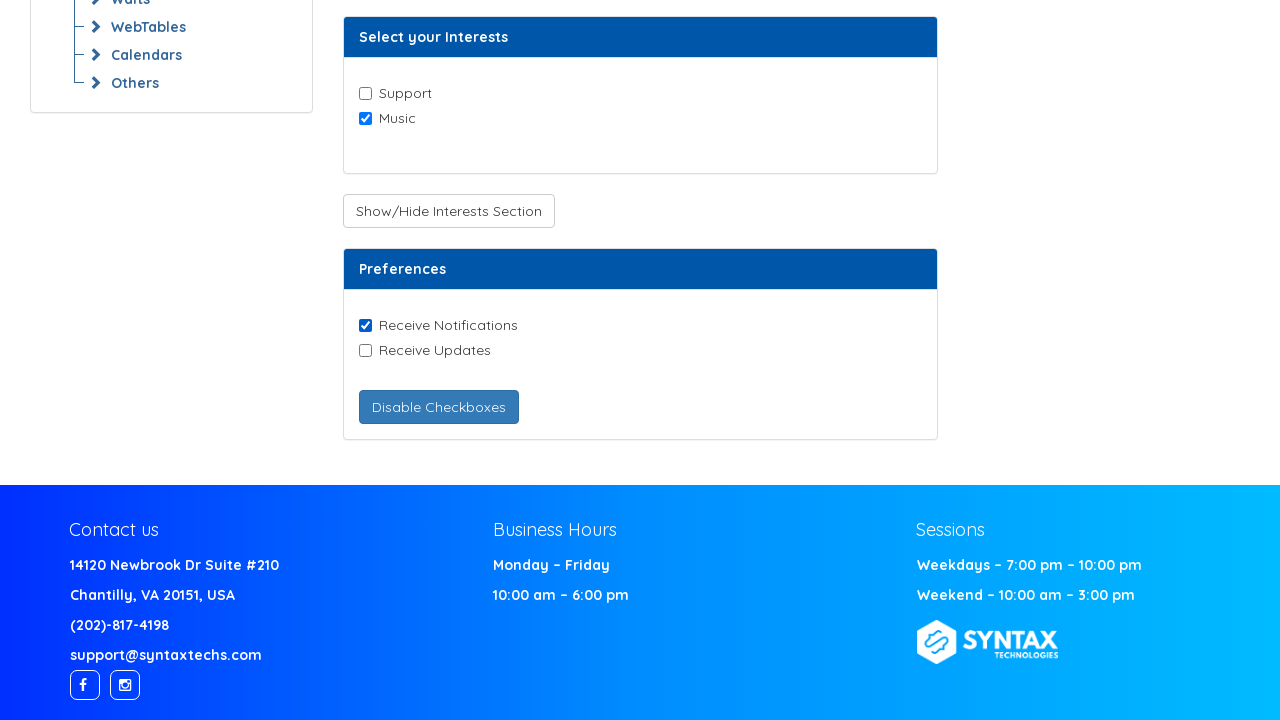